Tests handling of a JavaScript confirmation dialog by clicking on basic elements, triggering a confirmation box, and accepting it.

Starting URL: http://automationbykrishna.com

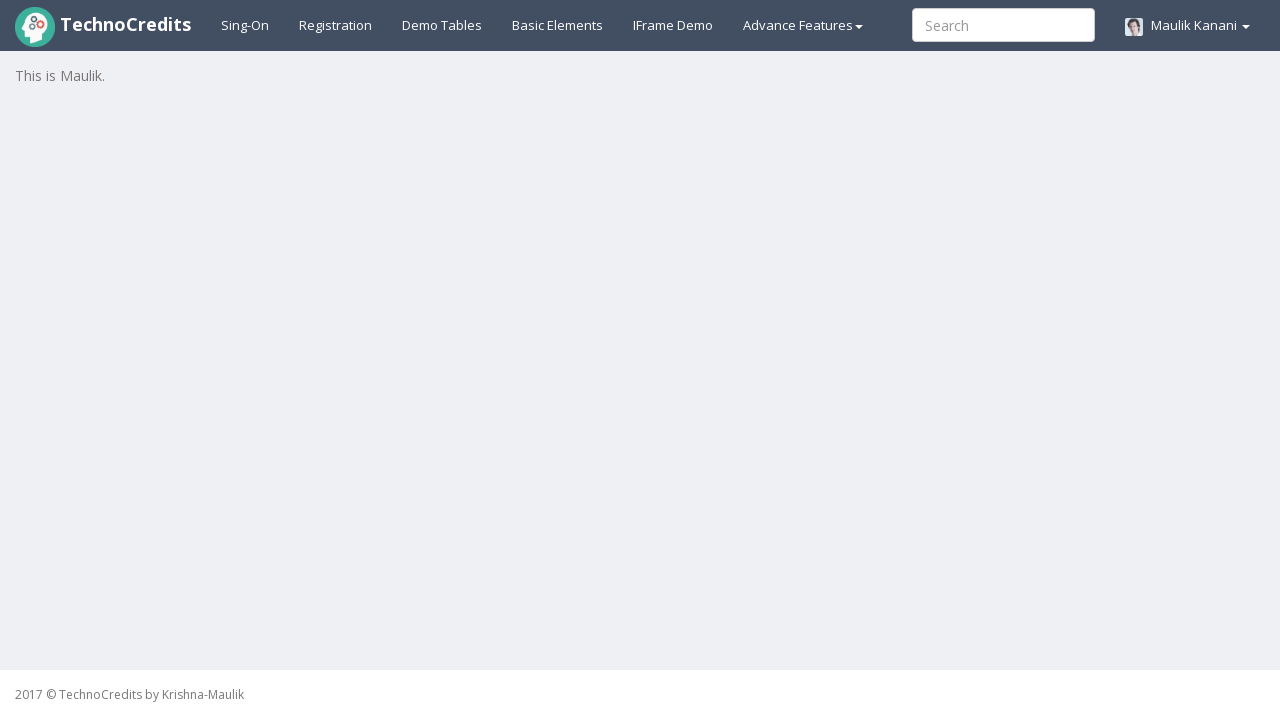

Clicked on basic elements link at (558, 25) on xpath=//*[@id='basicelements']
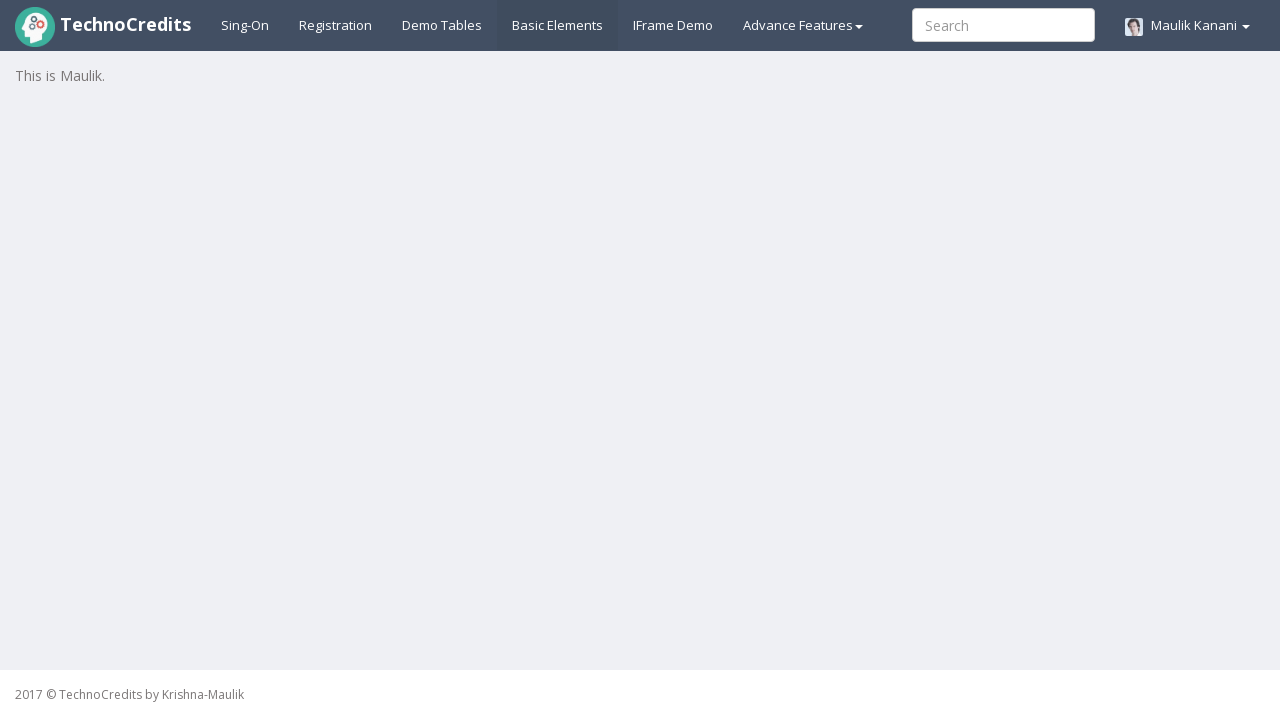

Waited 3 seconds for page to load
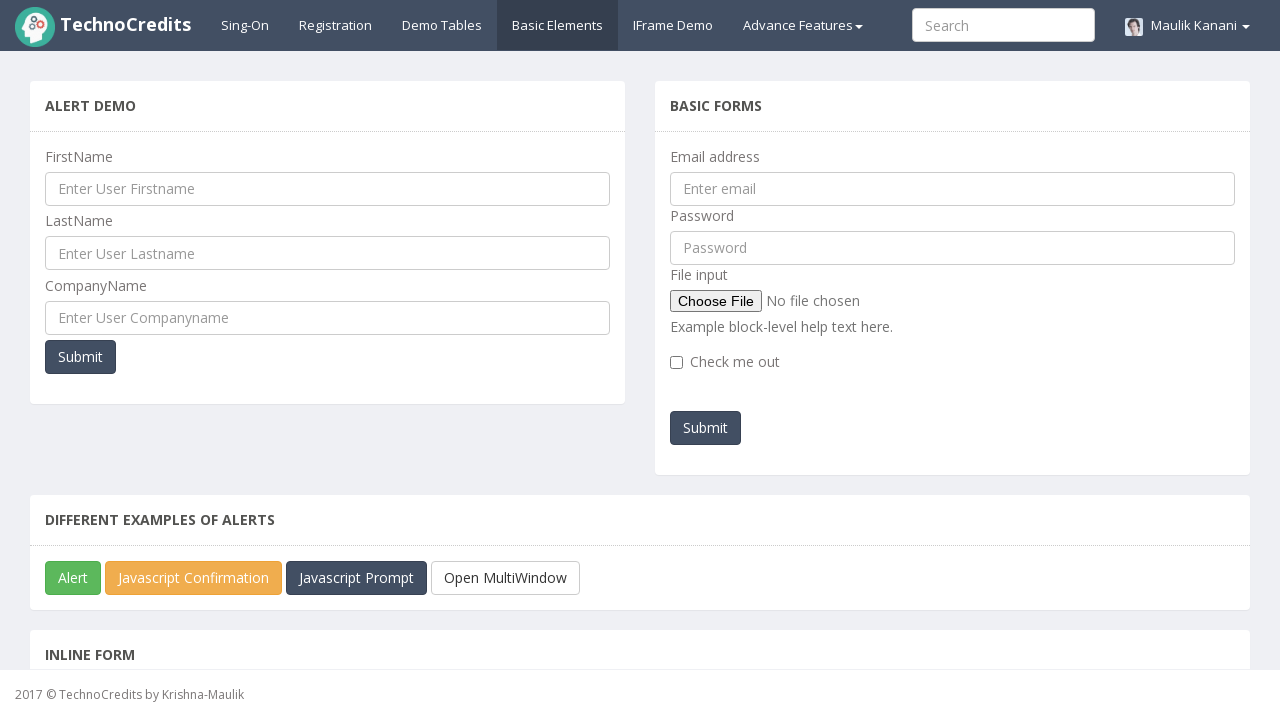

Set up dialog handler to accept confirmation dialogs
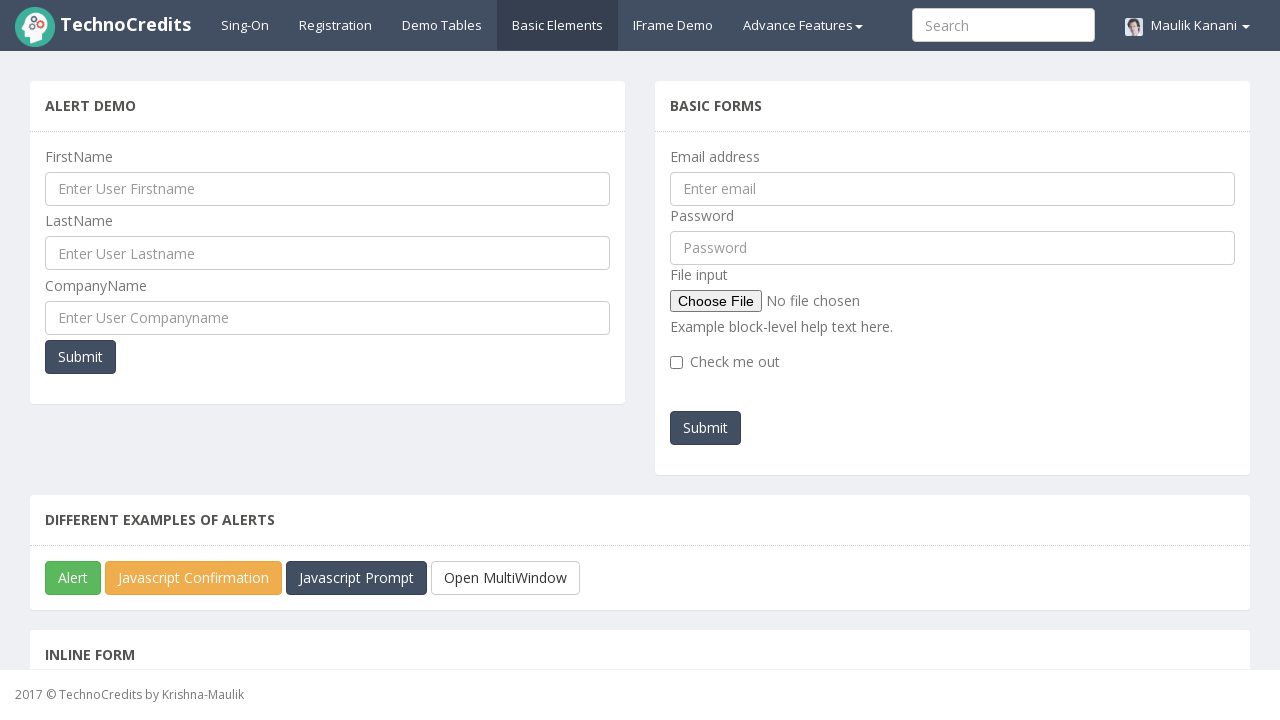

Clicked JavaScript confirm box button, triggering confirmation dialog at (194, 578) on xpath=//*[@id='javascriptConfirmBox']
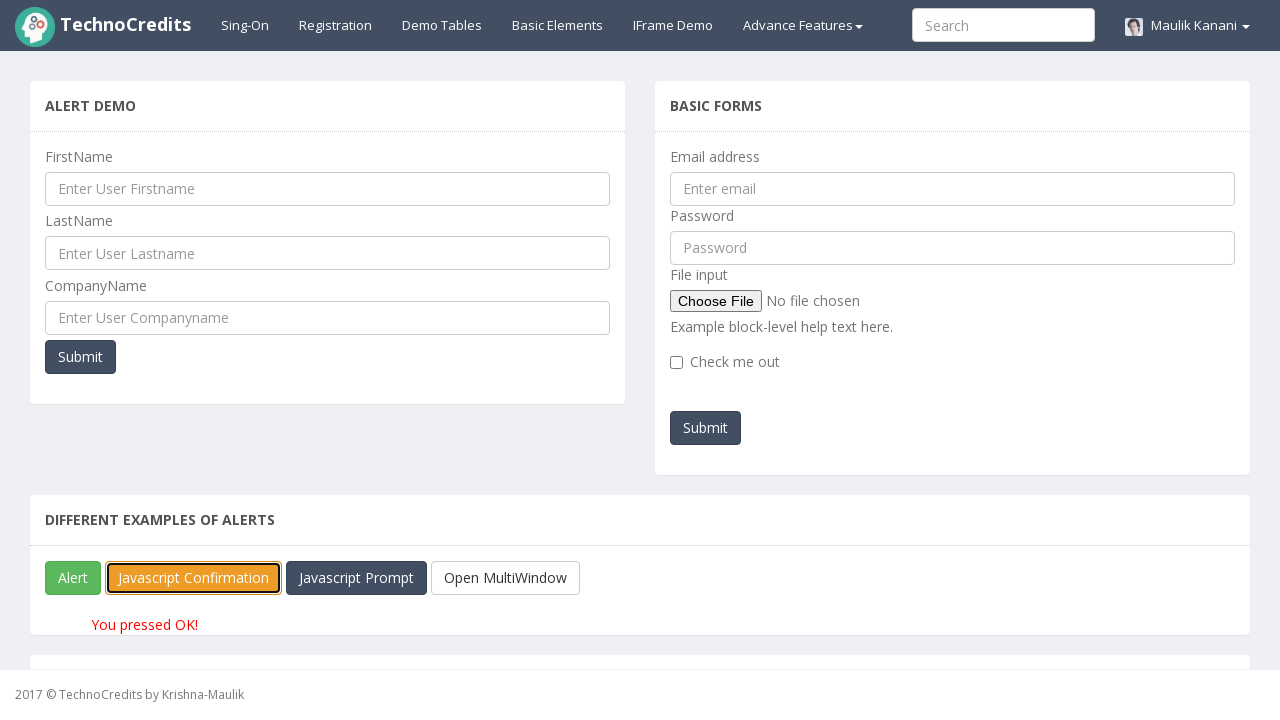

Confirmation text appeared after accepting dialog
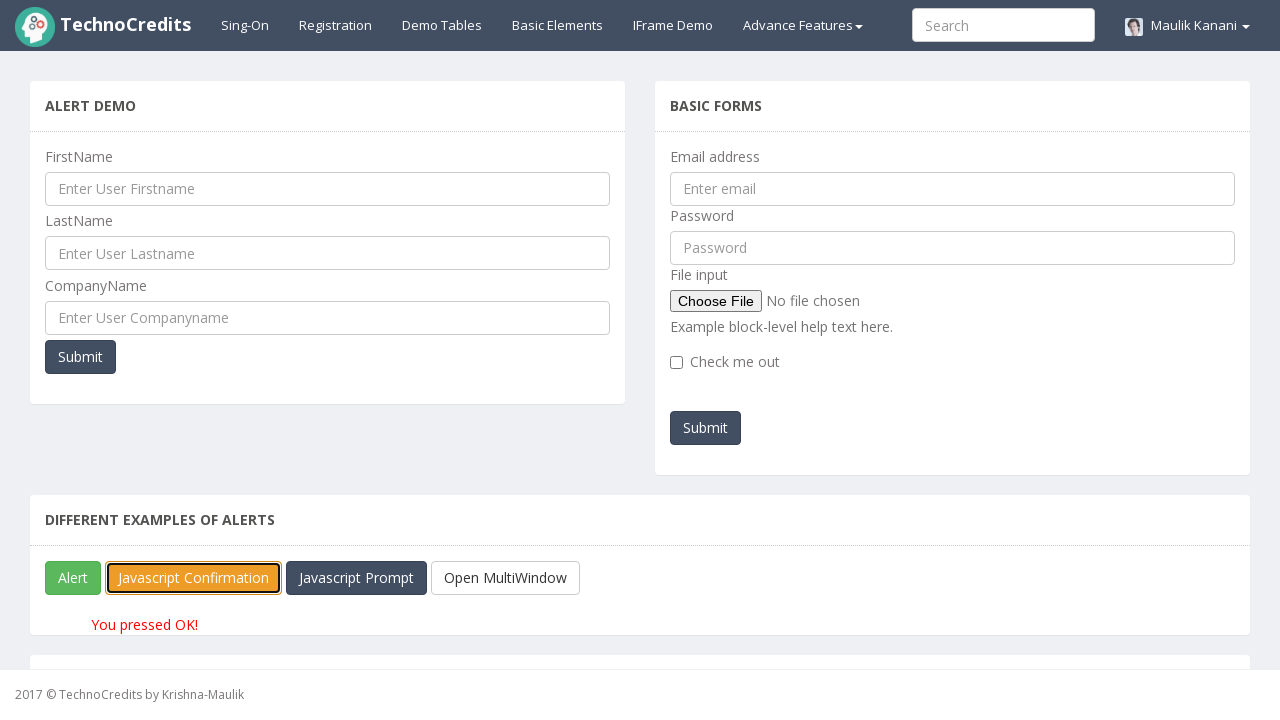

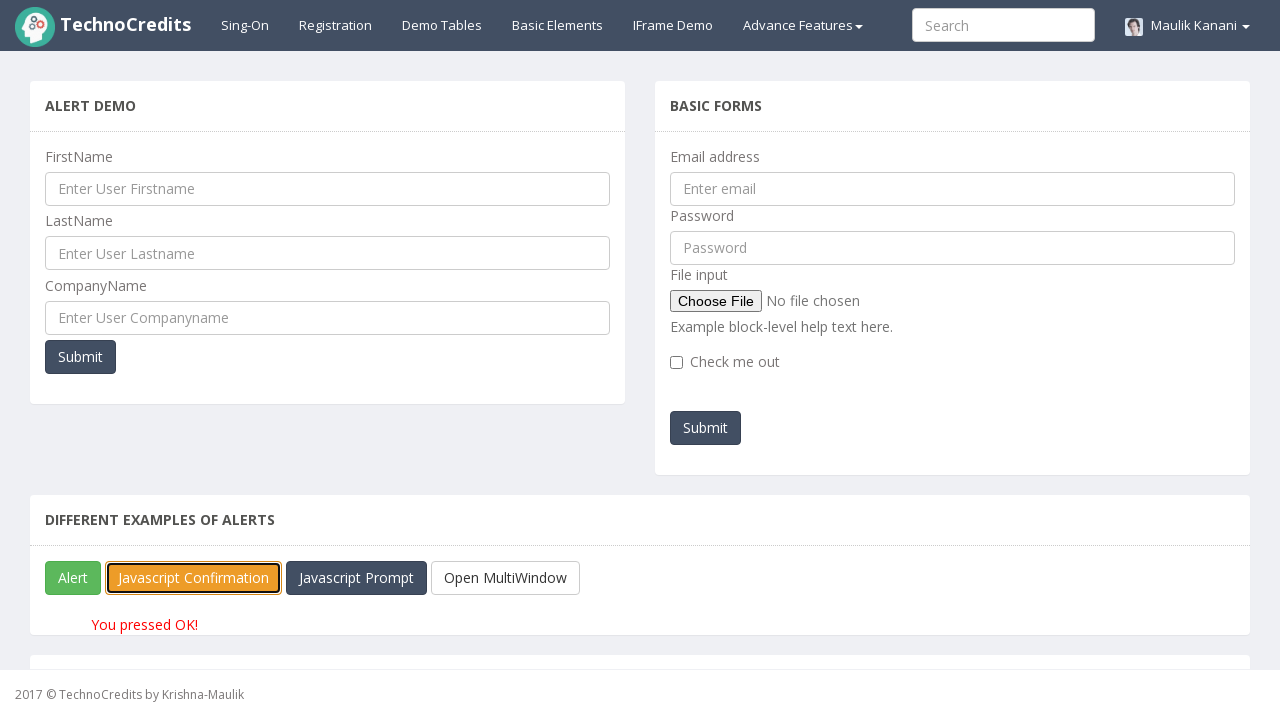